Navigates to the tus.io demo page and scrolls through all h3 heading elements on the page

Starting URL: https://tus.io/demo.html

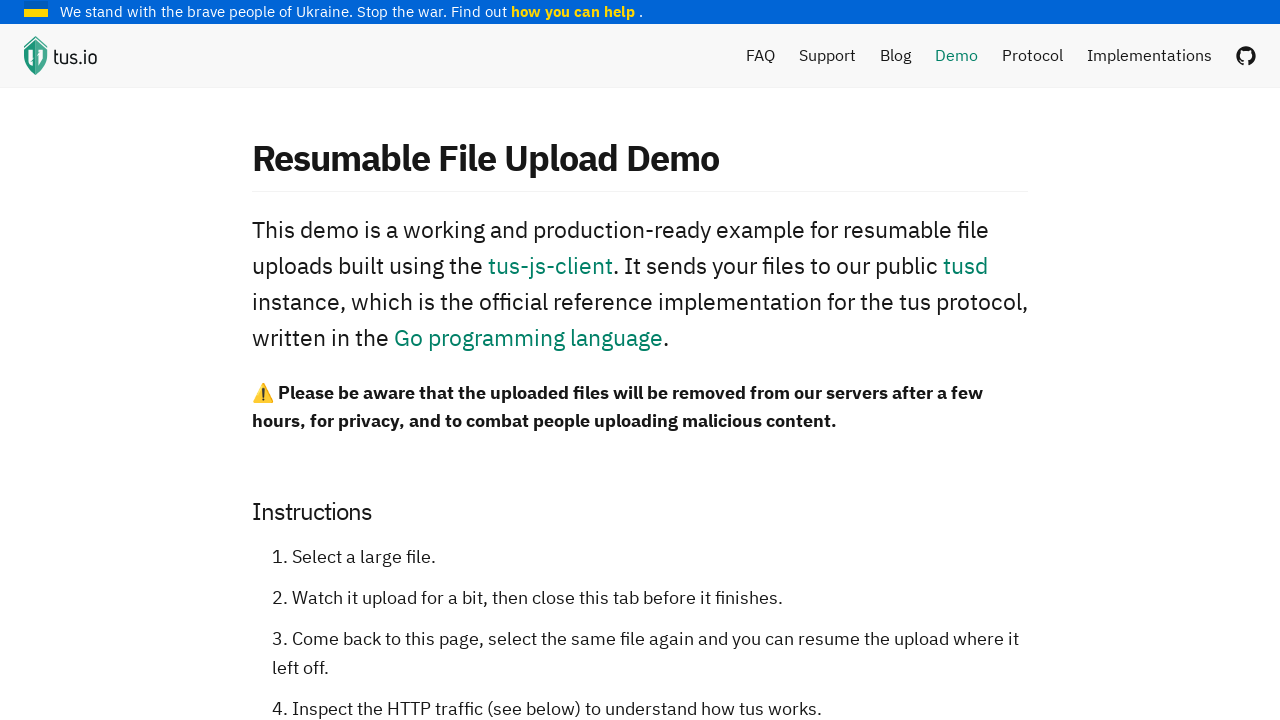

Navigated to tus.io demo page
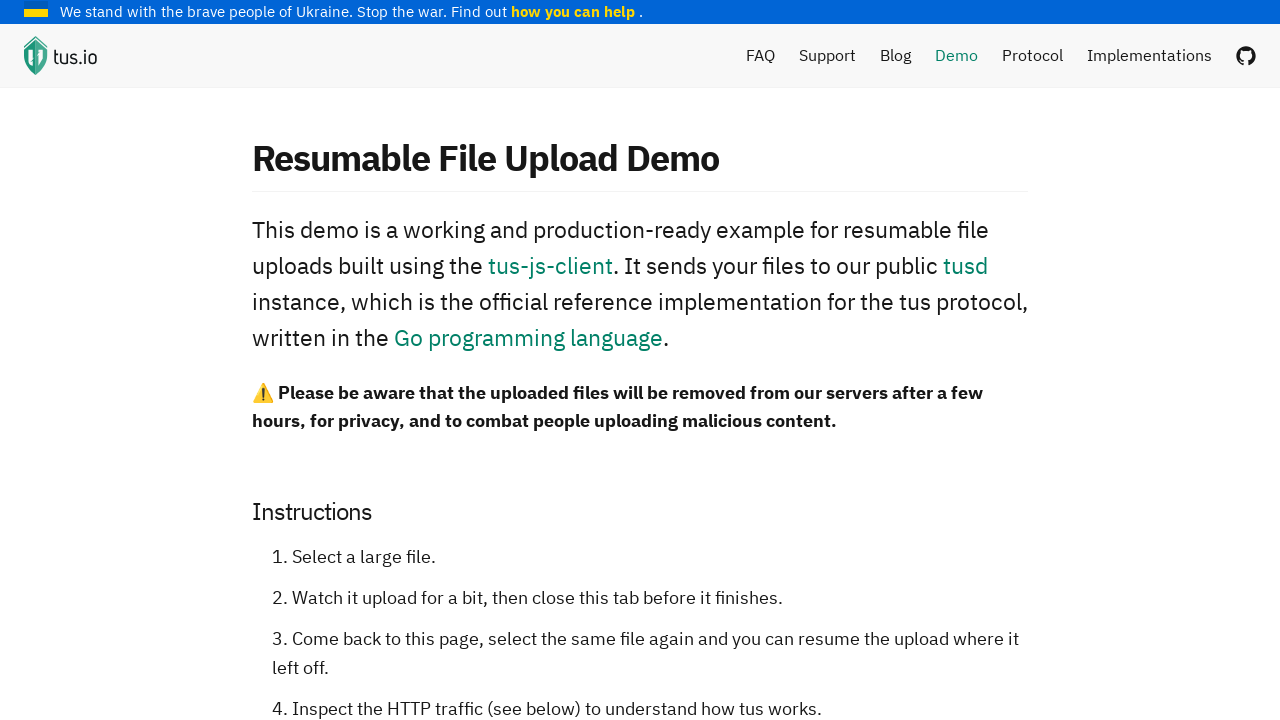

Located all h3 heading elements on the page
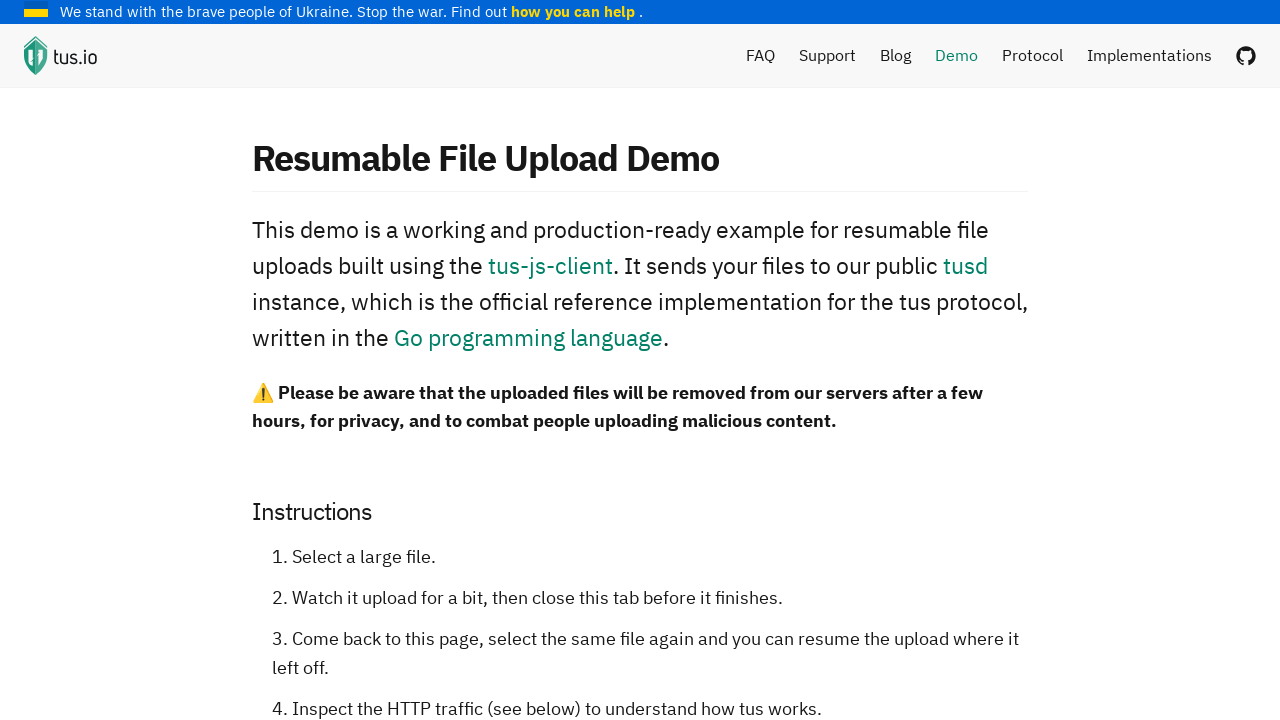

Scrolled to an h3 heading element
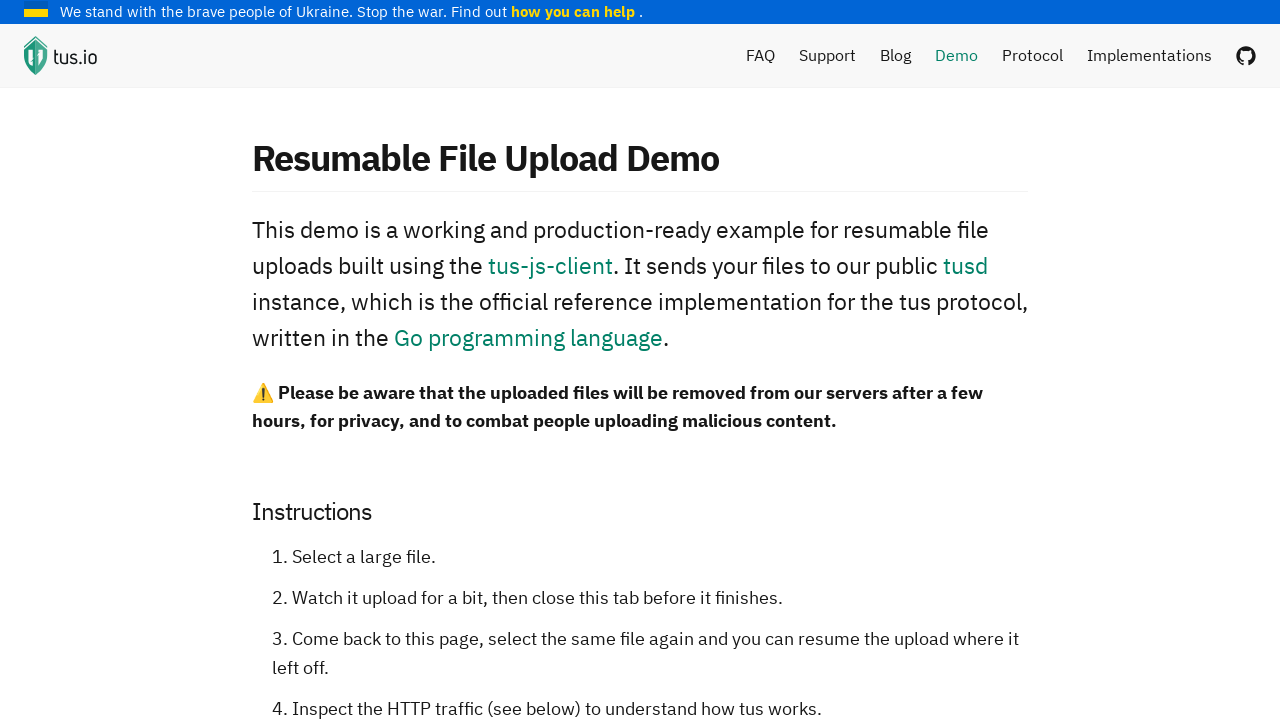

Scrolled to an h3 heading element
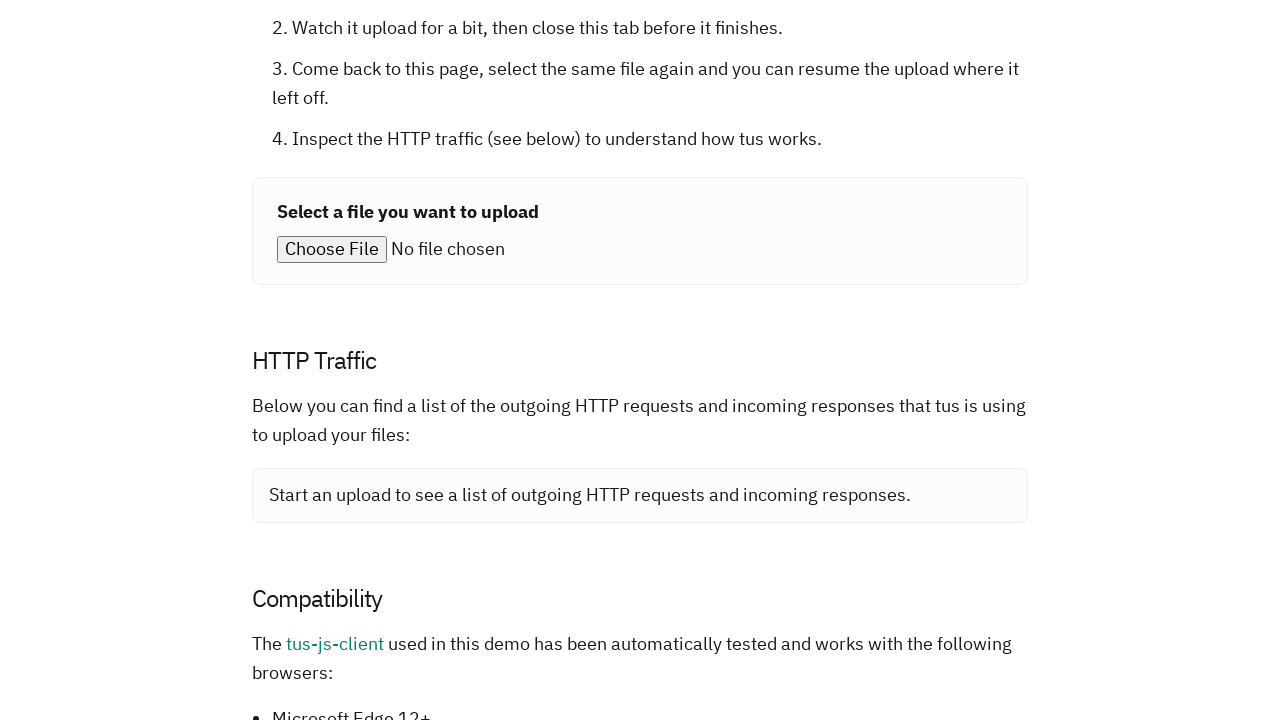

Scrolled to an h3 heading element
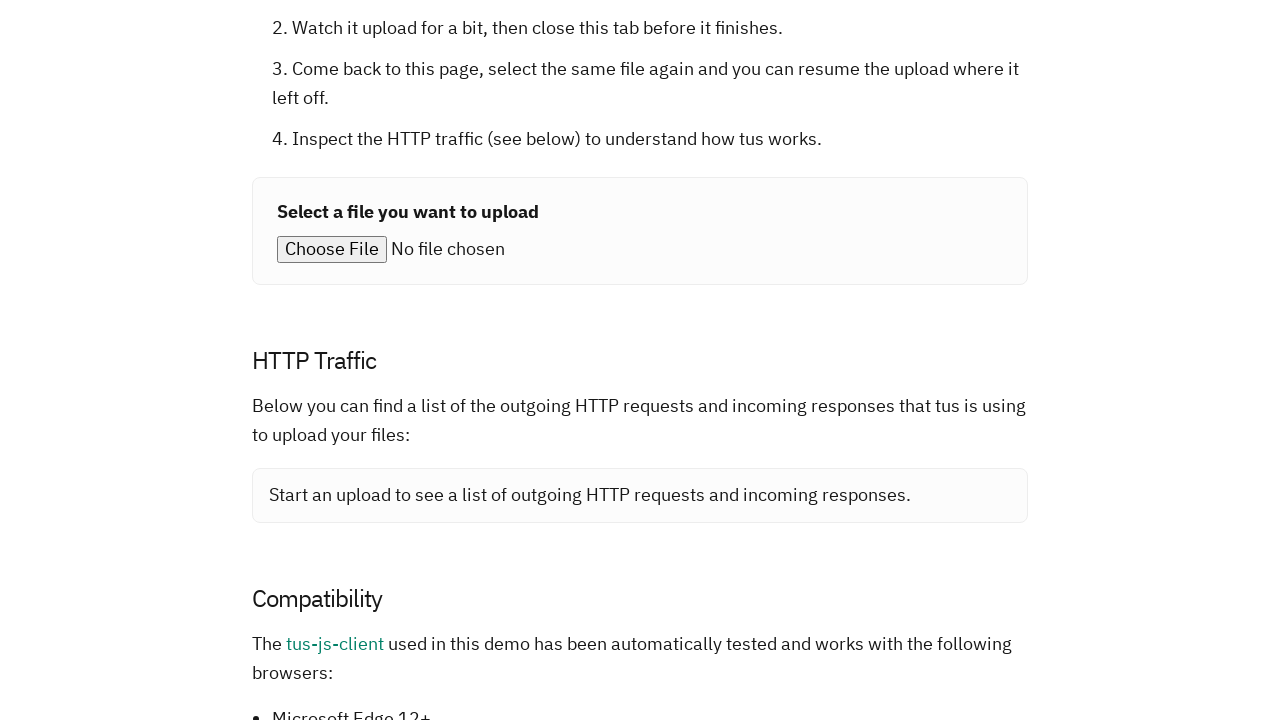

Scrolled to an h3 heading element
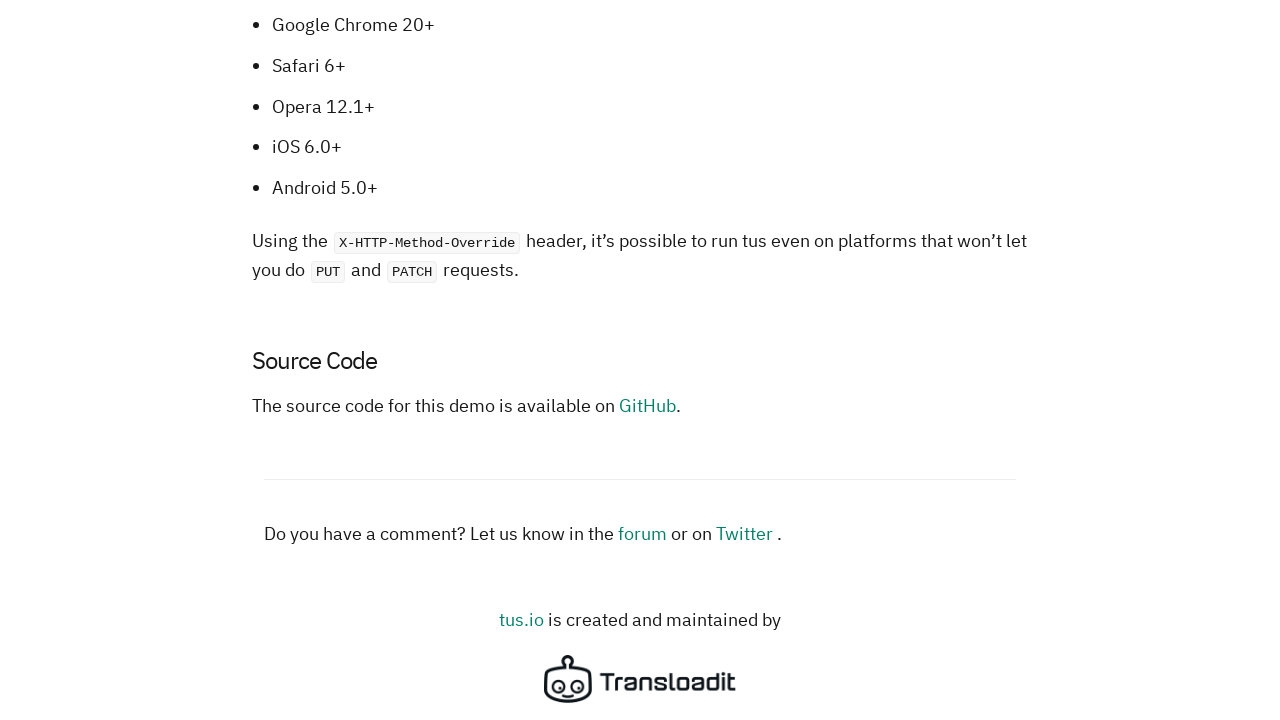

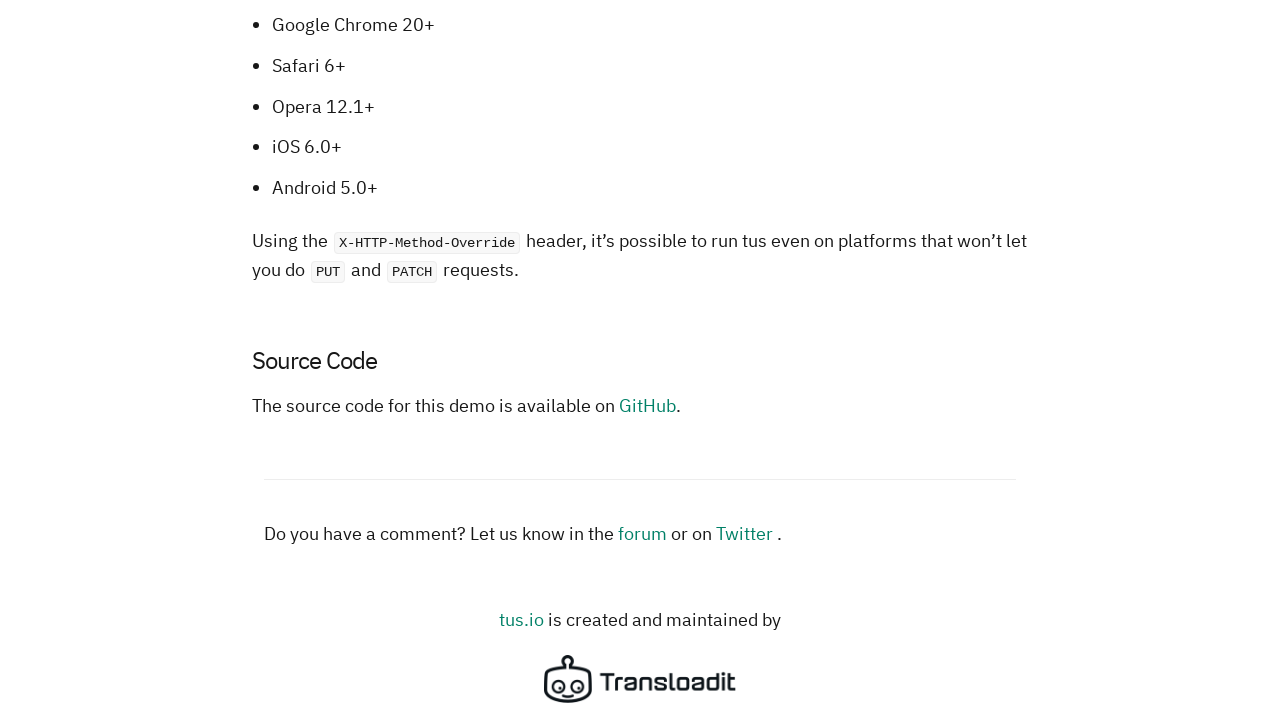